Tests the jQuery UI selectable widget by performing a click-and-hold action to select multiple items from a list

Starting URL: https://jqueryui.com/selectable/

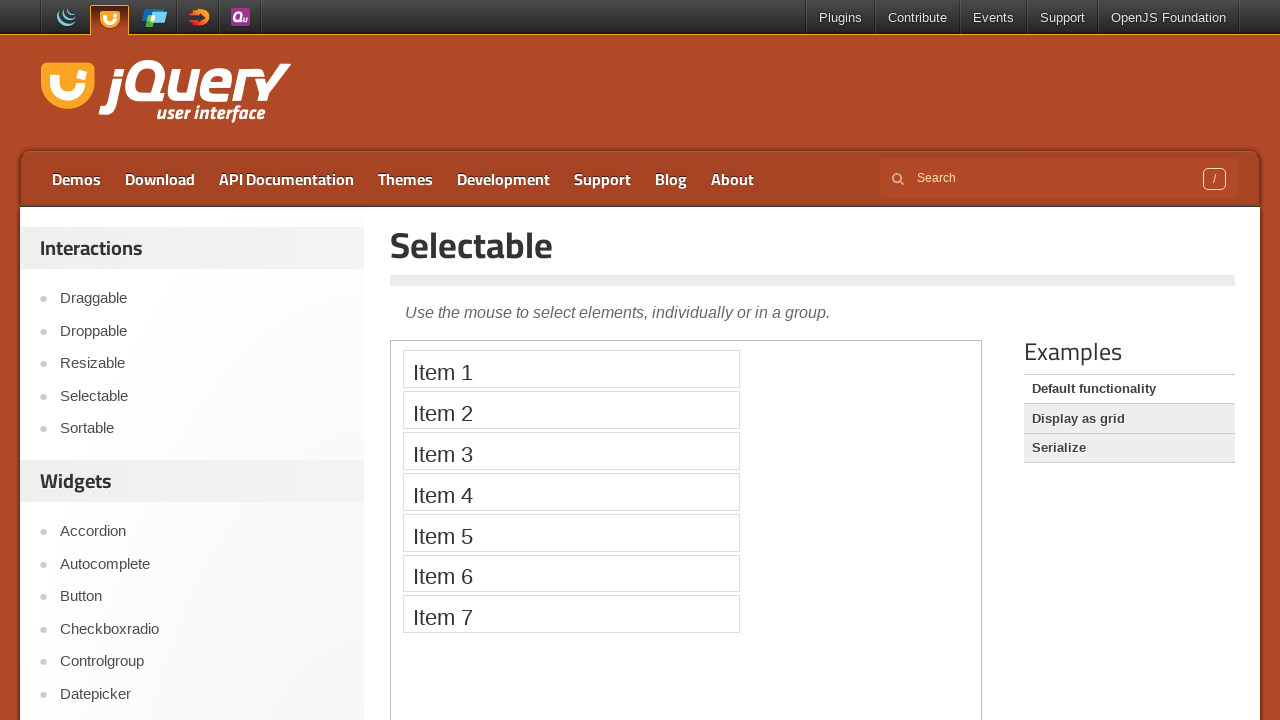

Navigated to jQuery UI selectable demo page
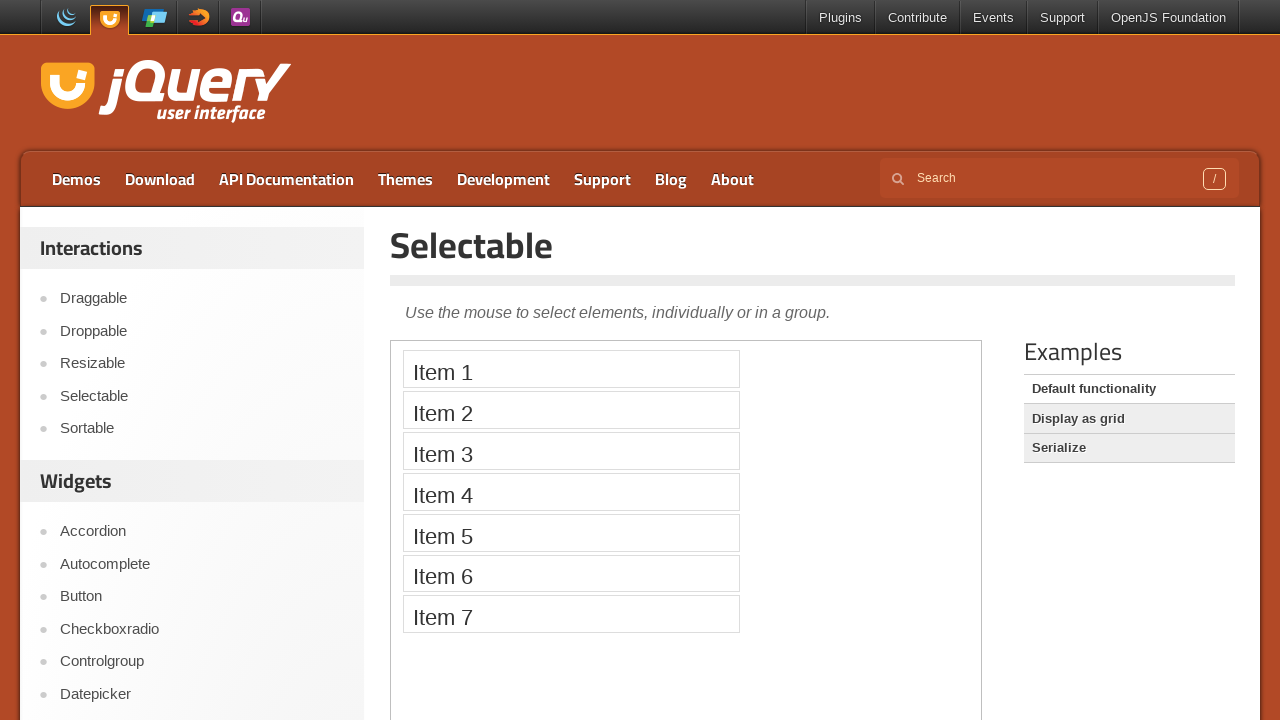

Located iframe containing selectable widget
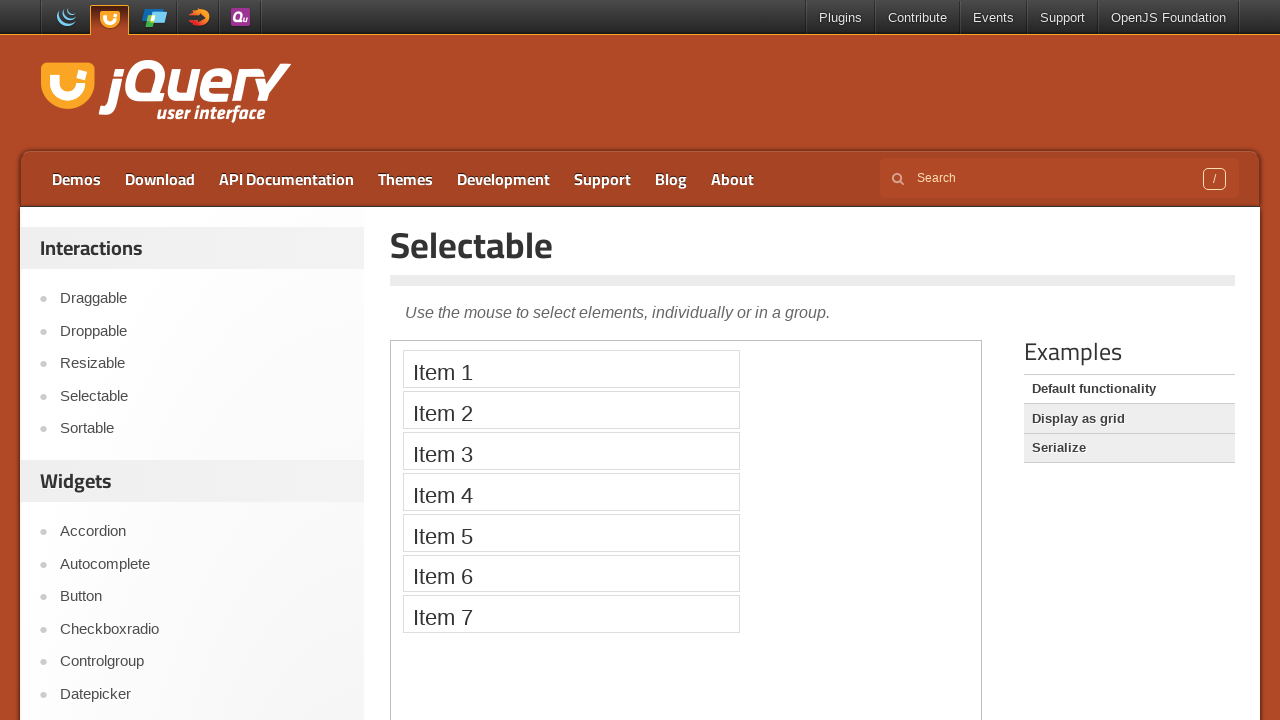

Retrieved all selectable list items (count: 7)
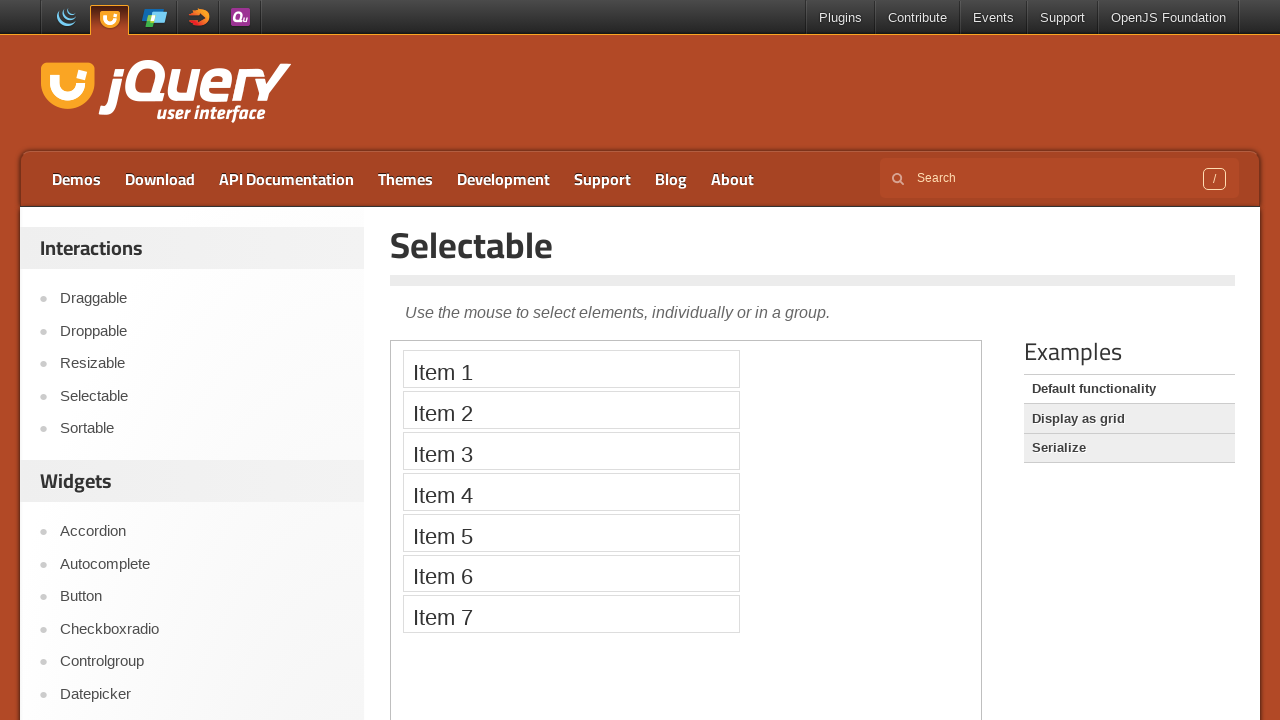

Moved mouse to center of first item at (571, 369)
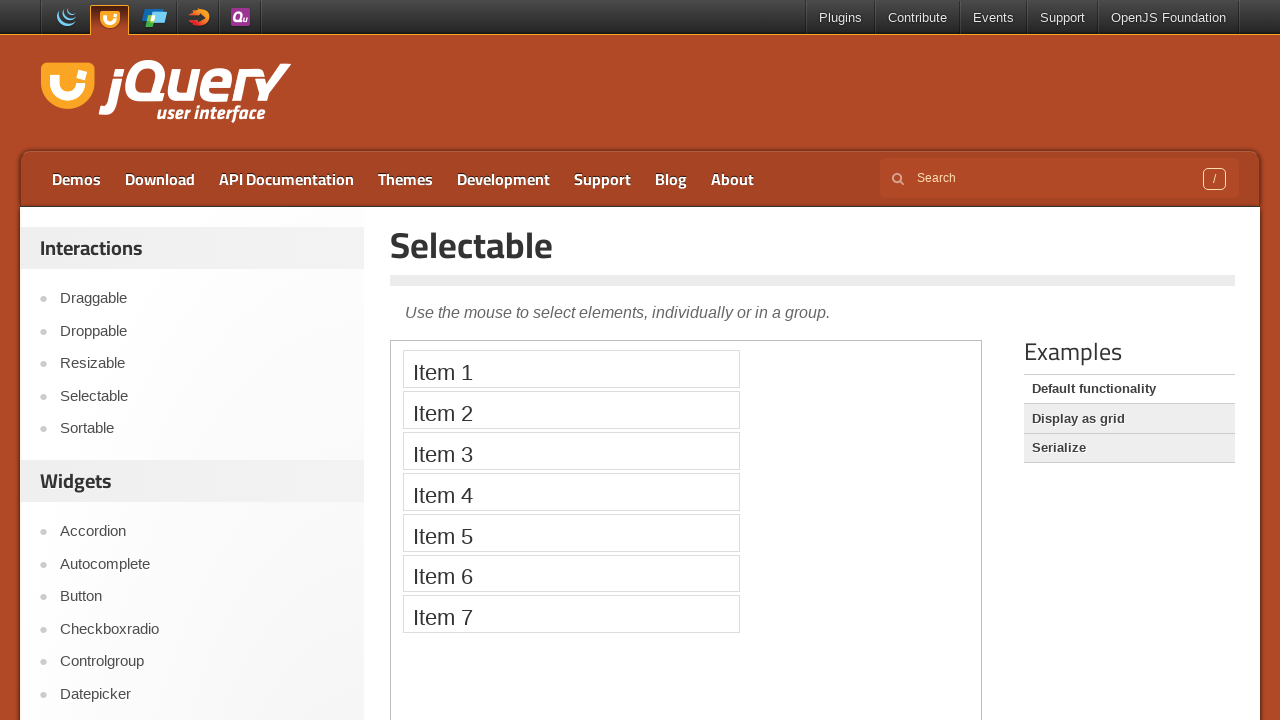

Pressed mouse button down on first item at (571, 369)
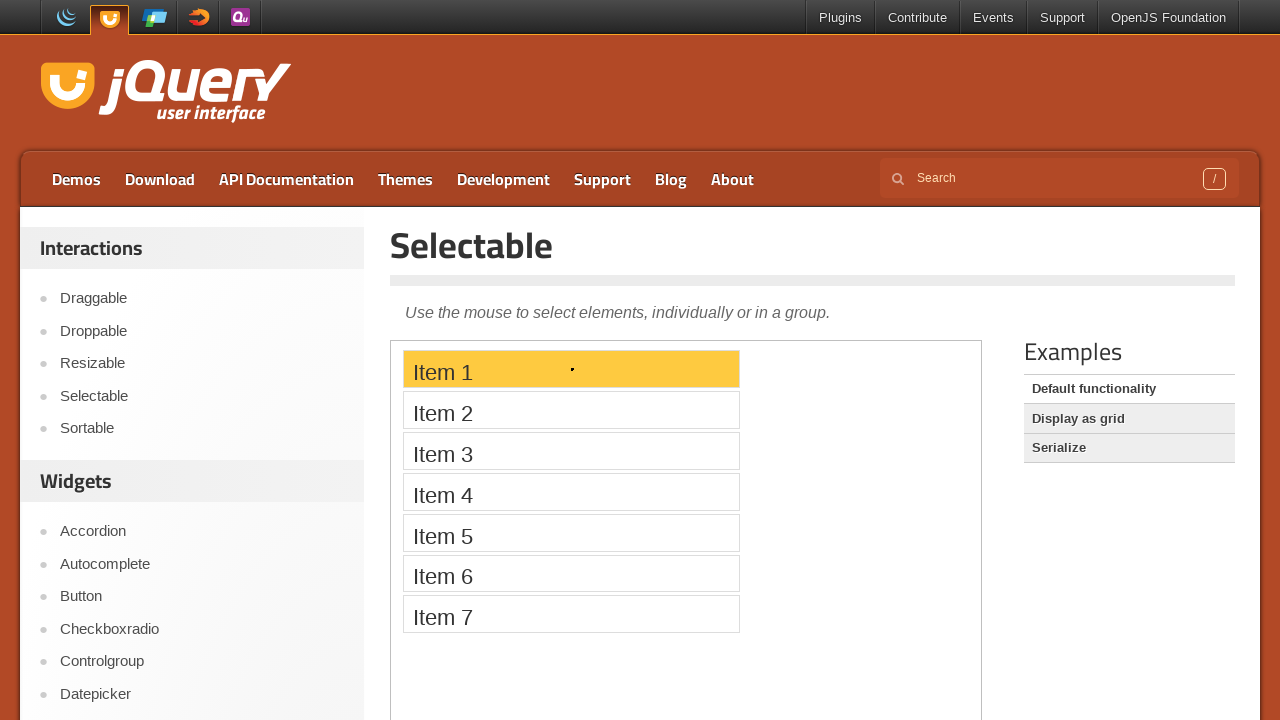

Dragged mouse to center of fifth item while holding button at (571, 532)
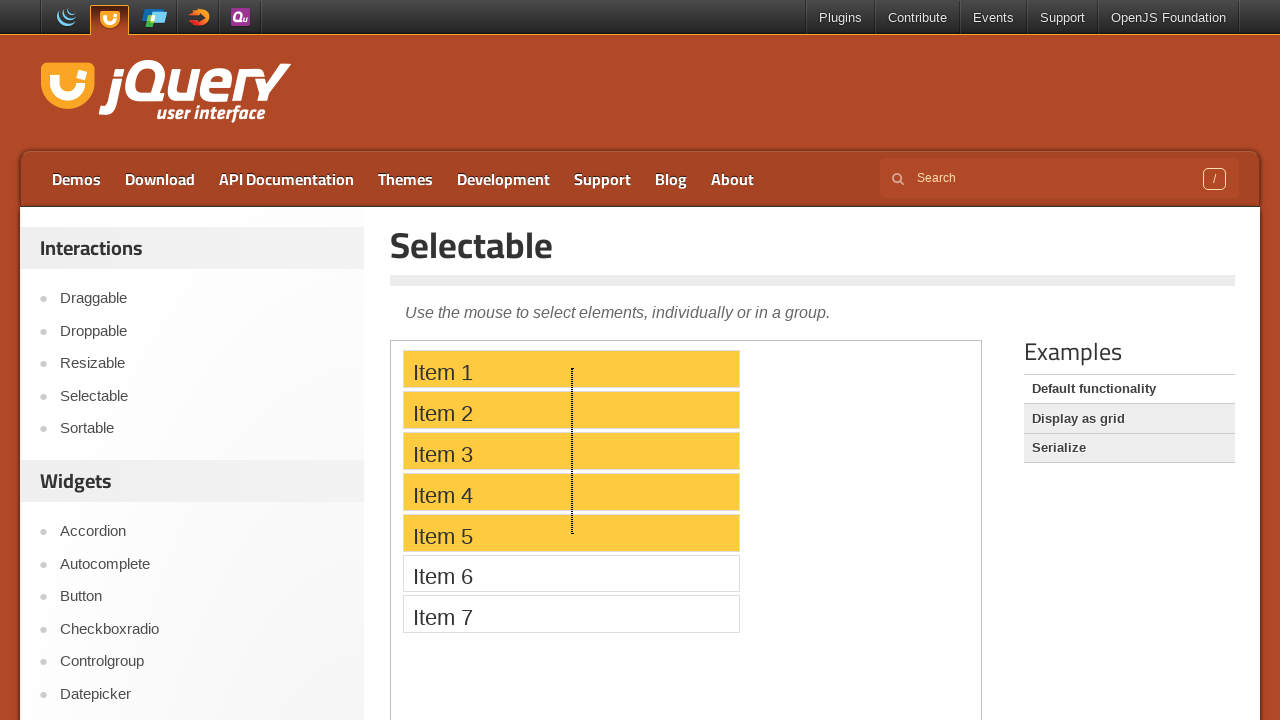

Released mouse button to complete click-and-hold selection at (571, 532)
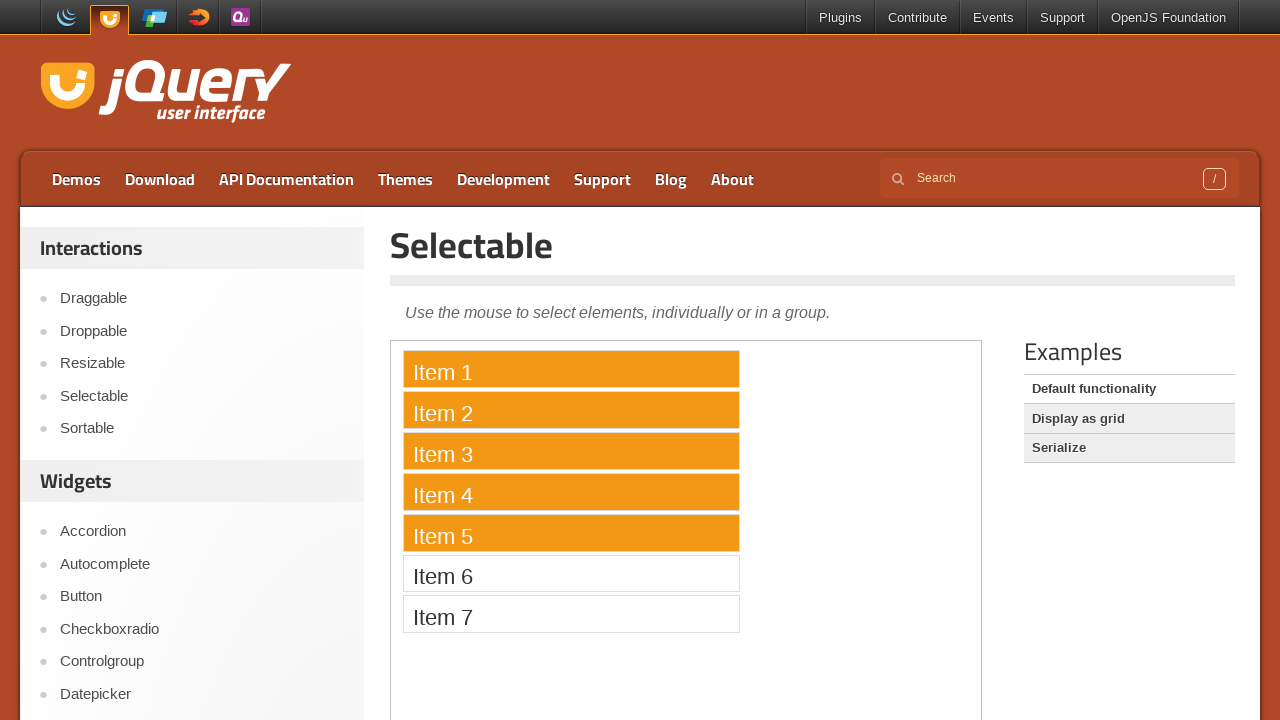

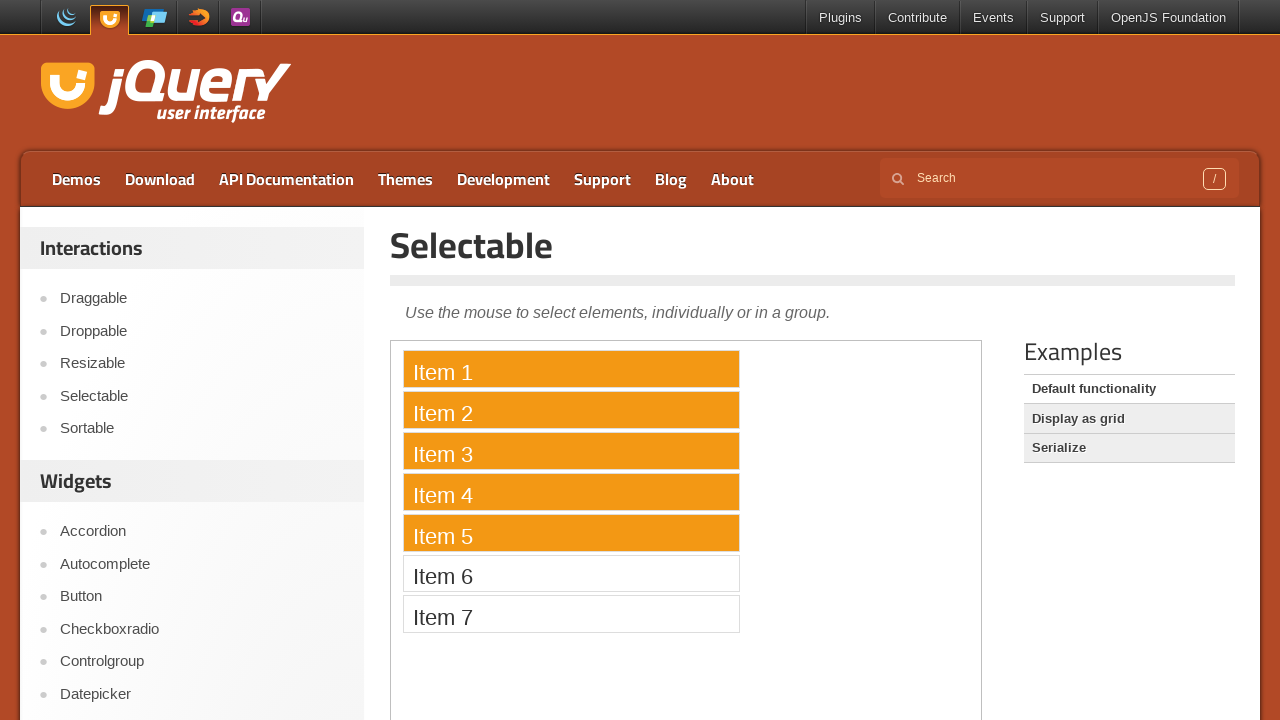